Verifies that El País website displays Spanish content by checking the page title and the HTML lang attribute indicates Spanish language

Starting URL: https://elpais.com/

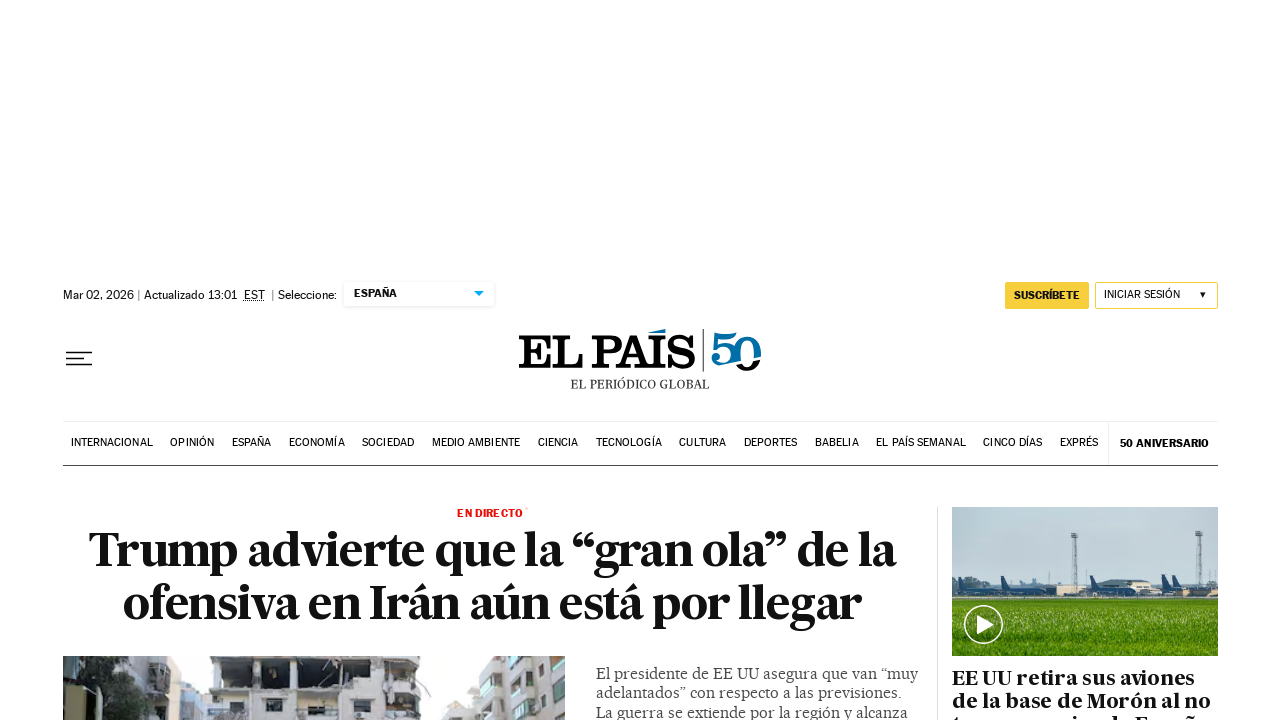

Waited for page to load (domcontentloaded state)
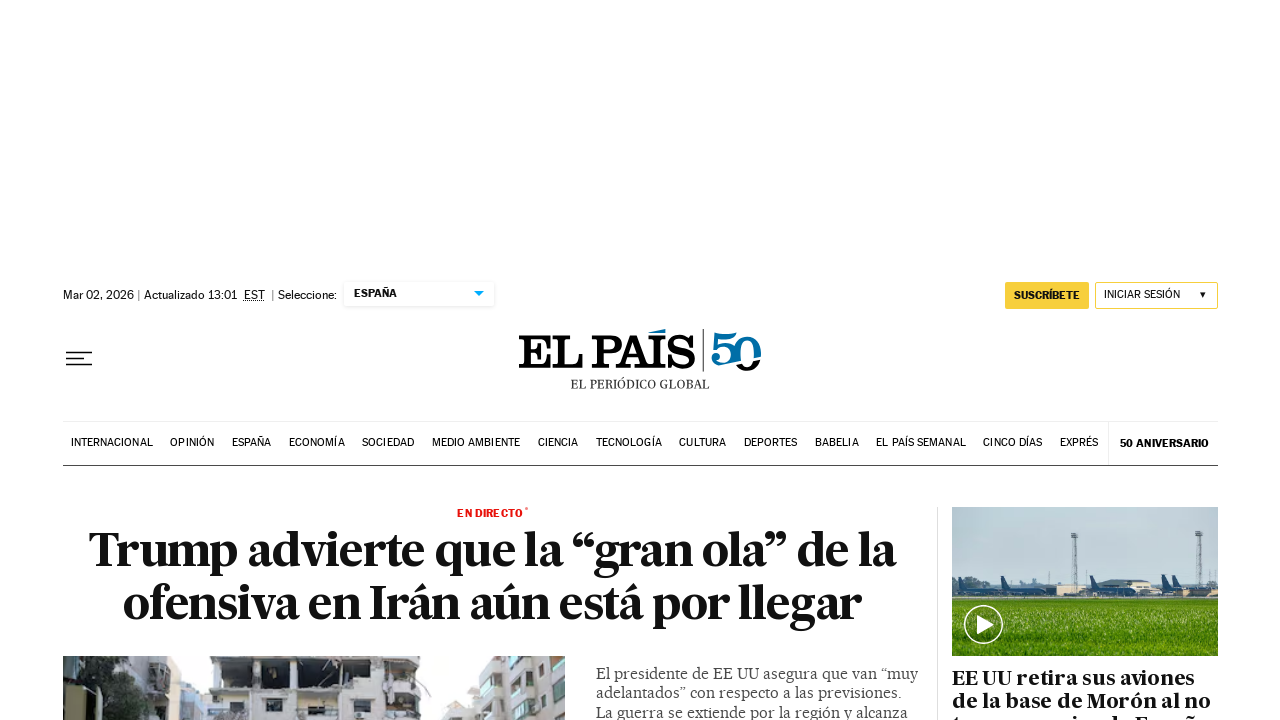

Retrieved page title: EL PAÍS: el periódico global
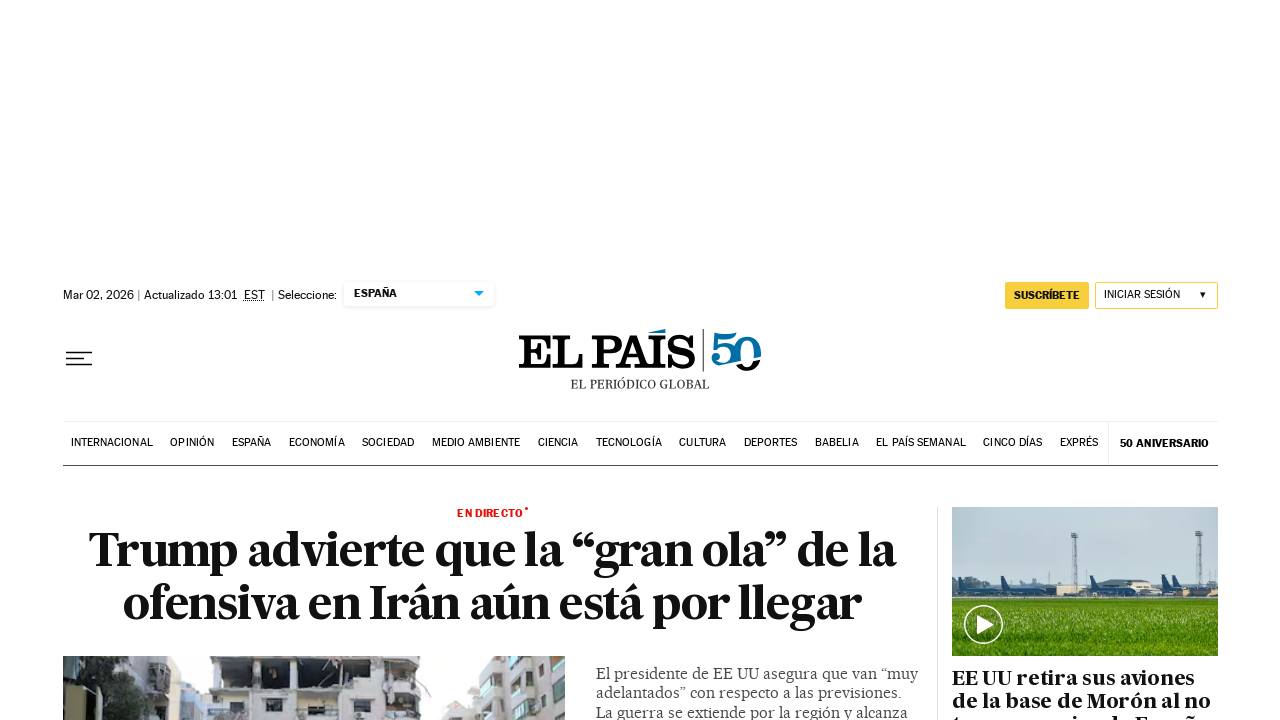

Verified page title contains 'EL PAÍS'
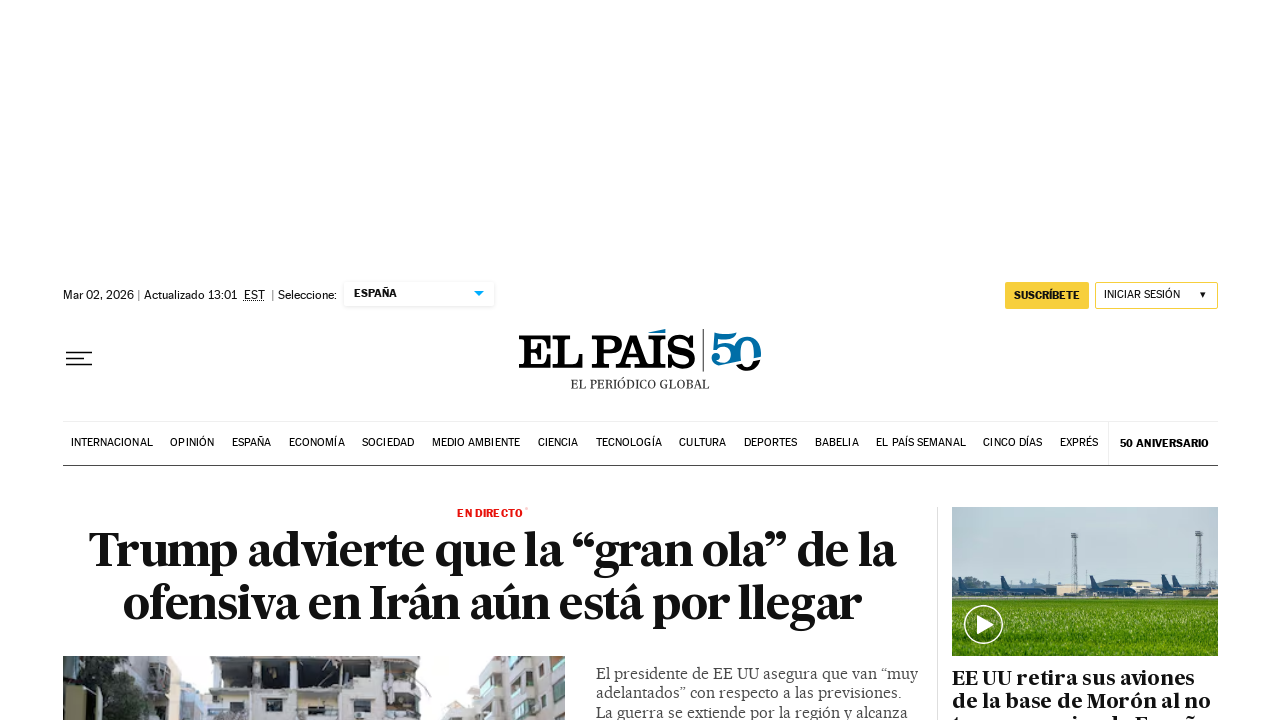

Located html element
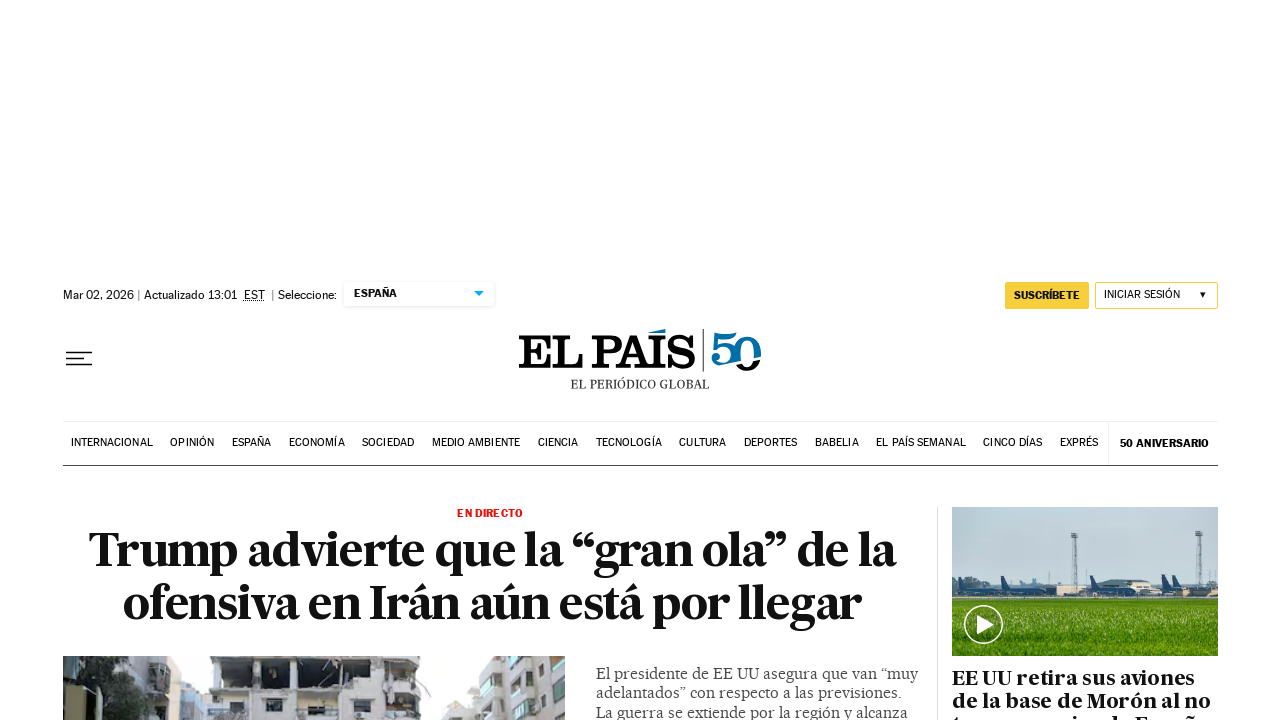

Retrieved HTML lang attribute: es-ES
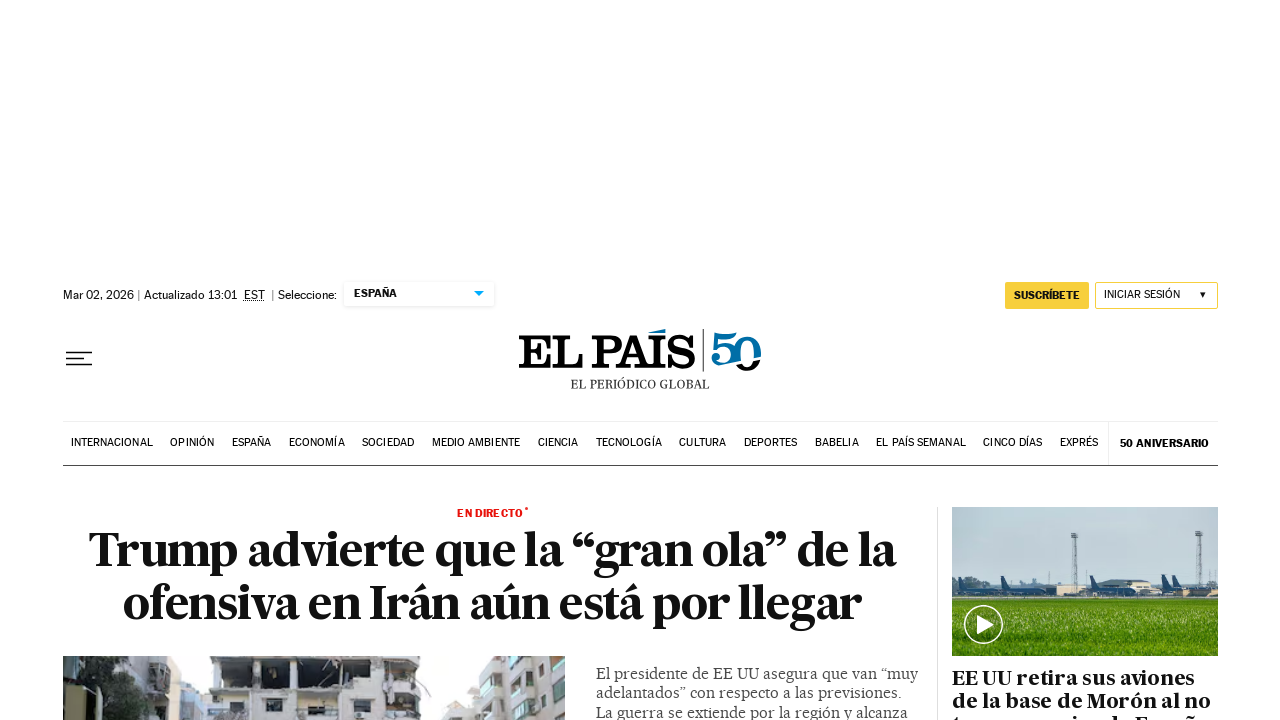

Verified HTML lang attribute indicates Spanish language
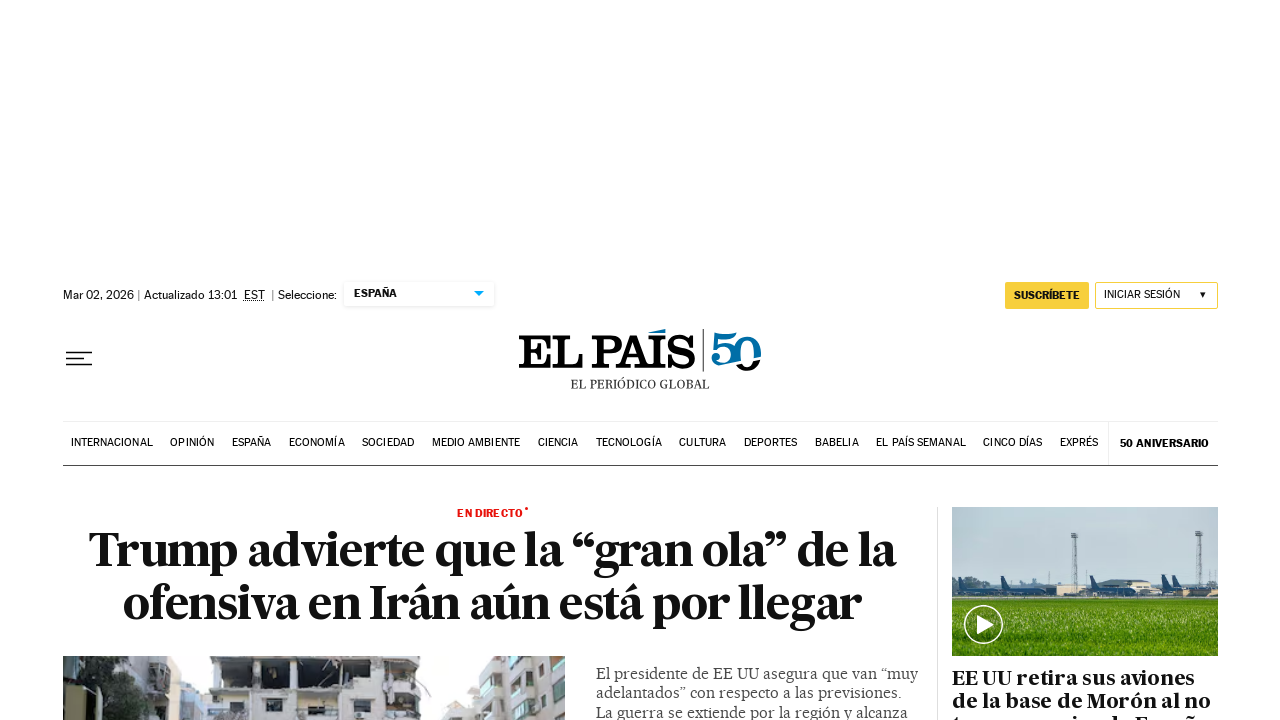

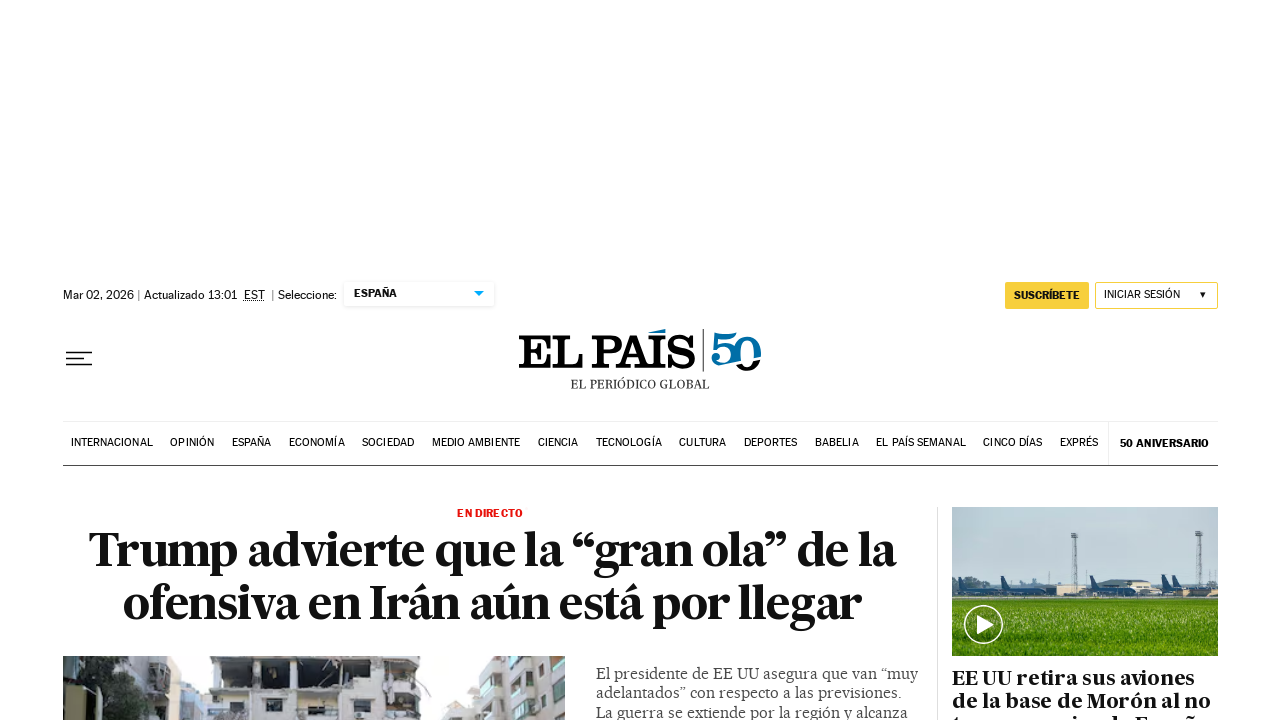